Tests navigation hyperlinks on the EmphatiCare landing page by clicking Home, Services, and About Us links and scrolling the page

Starting URL: https://empathicare.vercel.app/

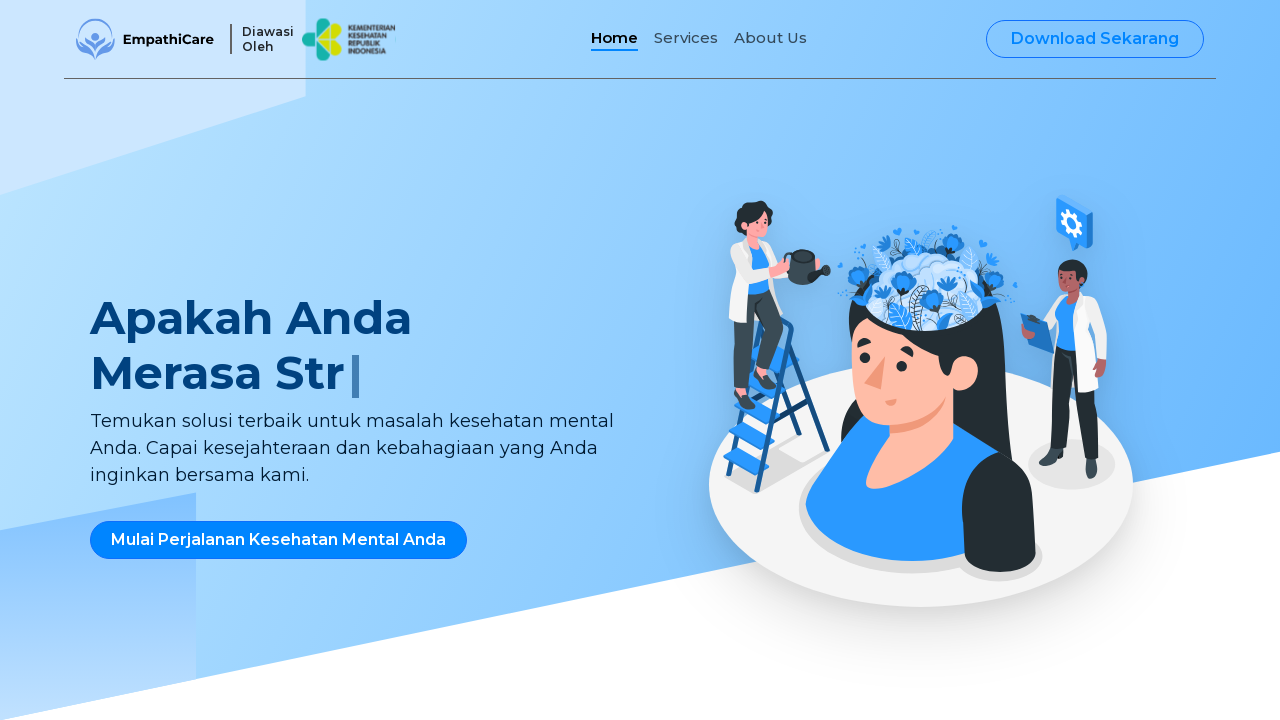

Clicked Home navigation link at (614, 39) on a:has-text('Home')
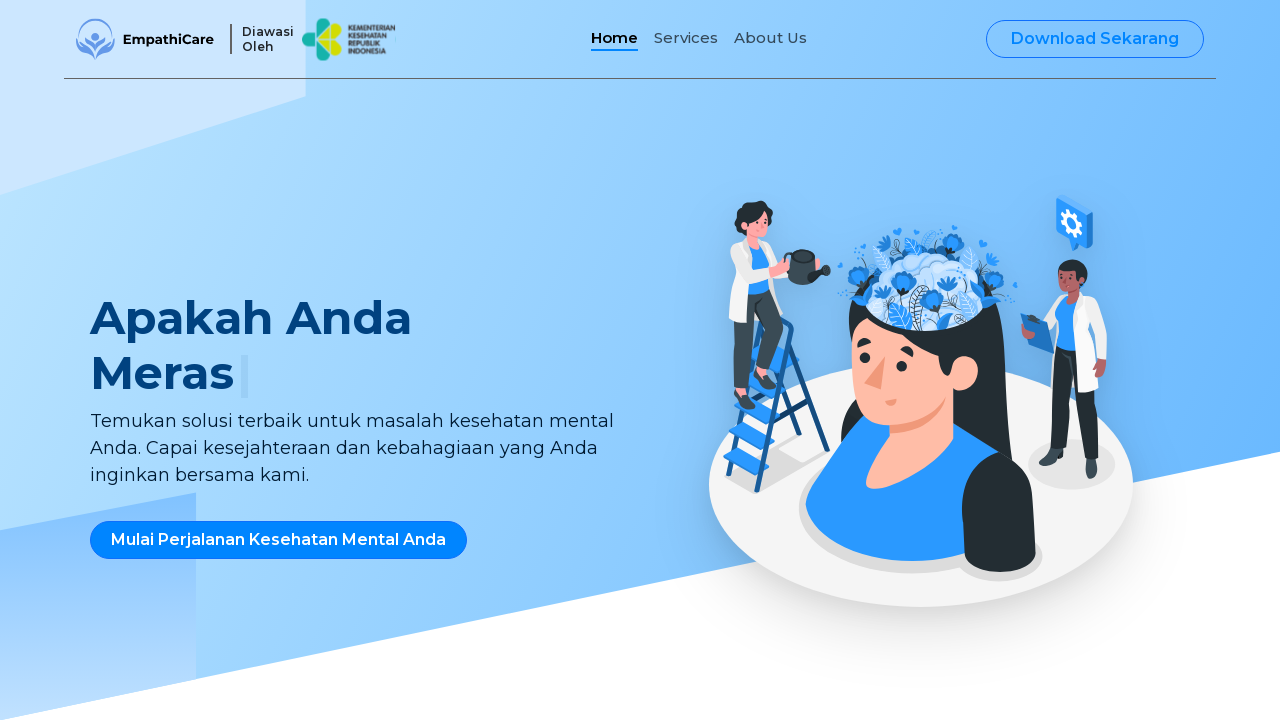

Waited 3000ms for page to load after clicking Home
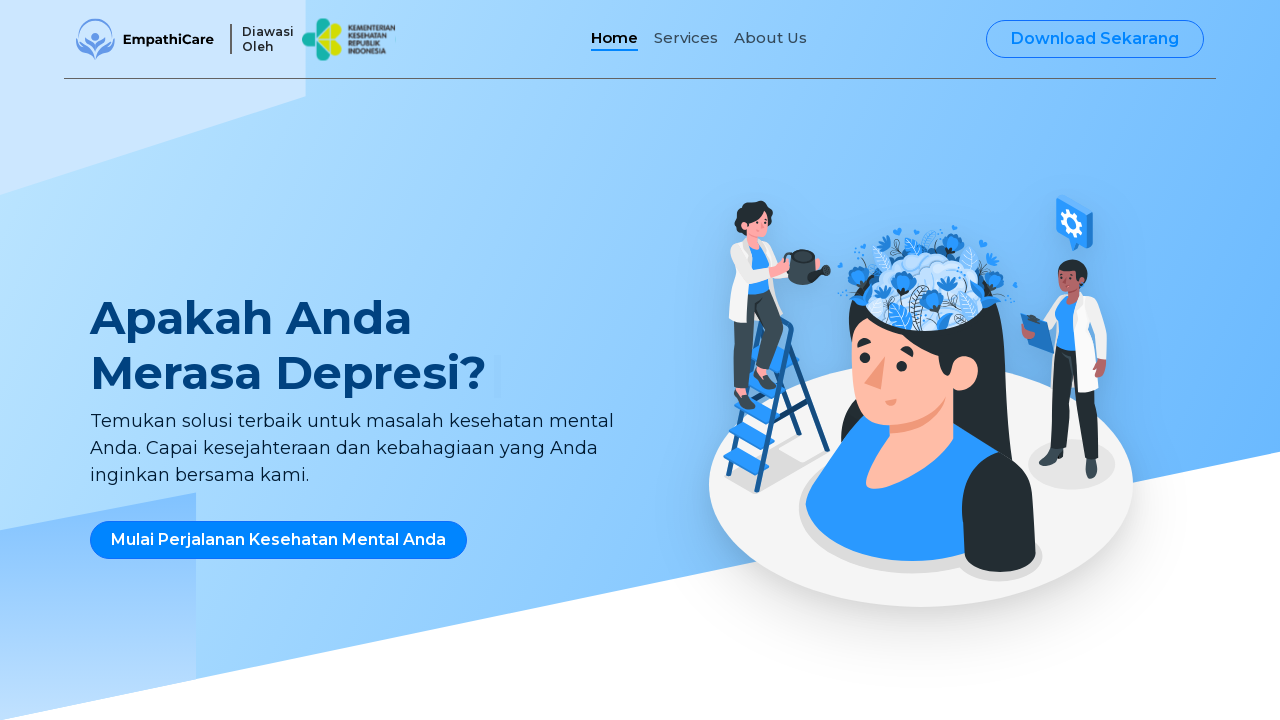

Clicked Services navigation link at (686, 39) on a:has-text('Services')
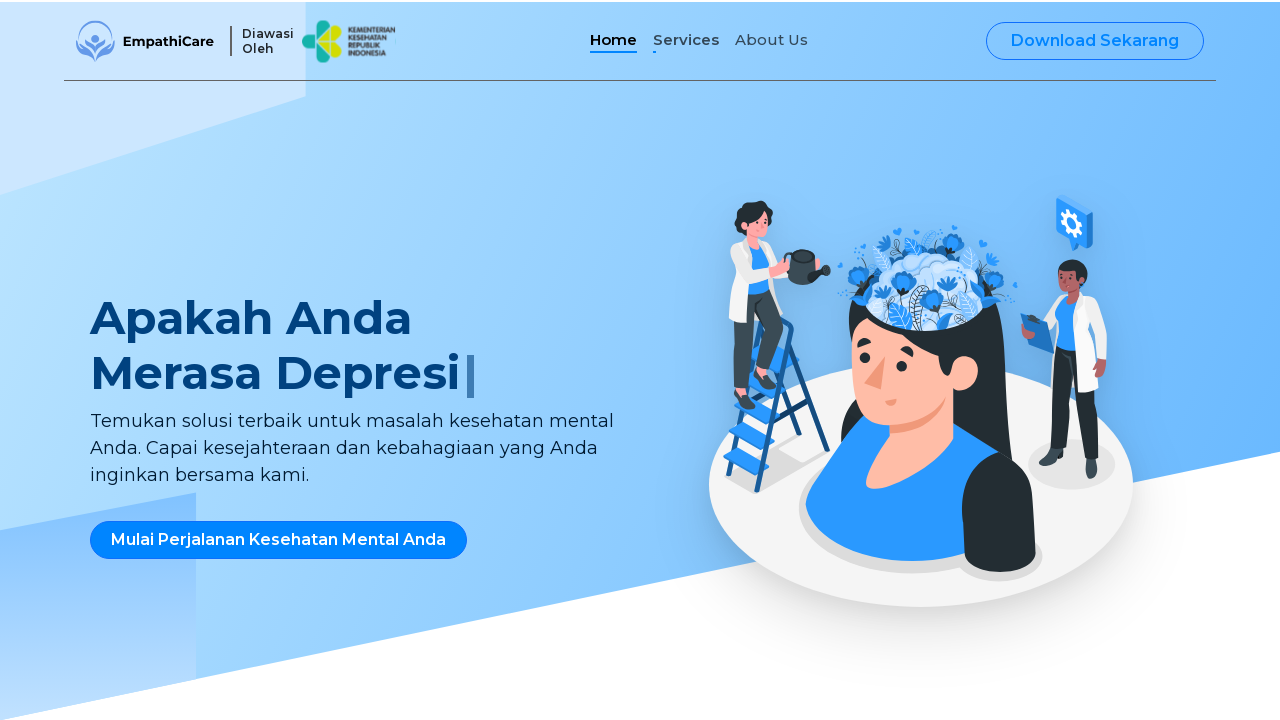

Waited 3000ms for page to load after clicking Services
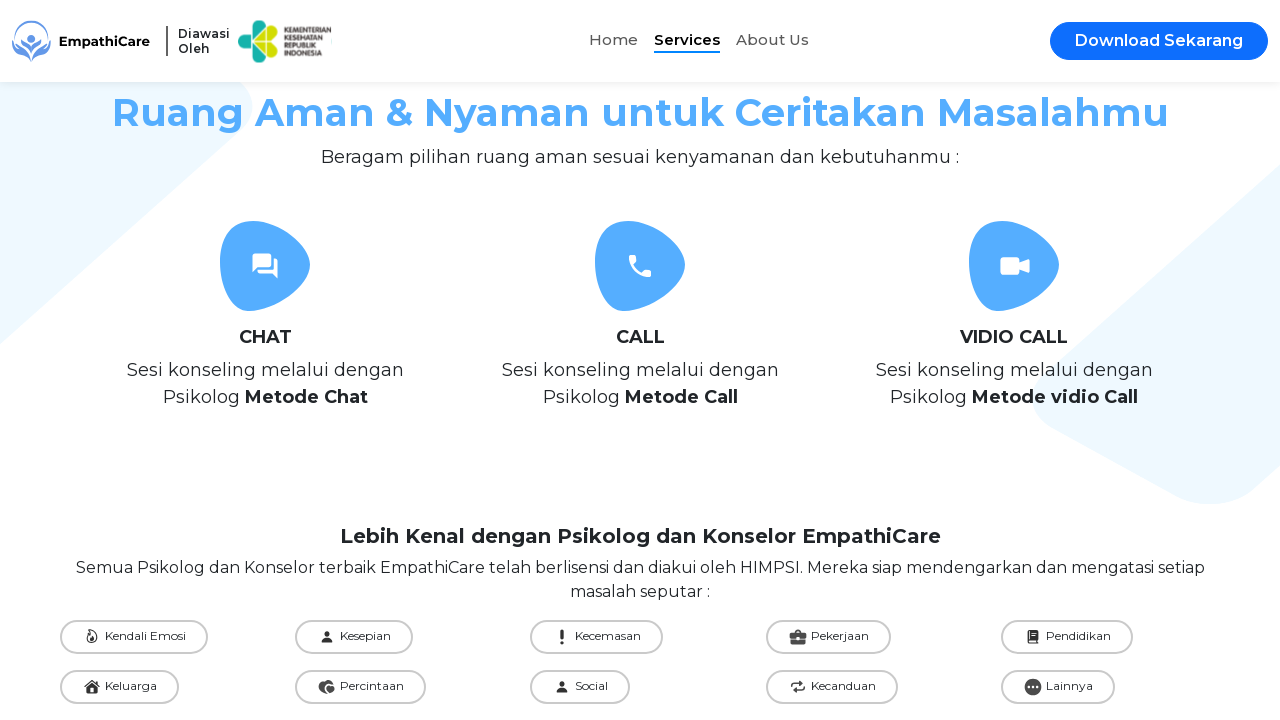

Clicked About Us navigation link at (772, 41) on a:has-text('About Us')
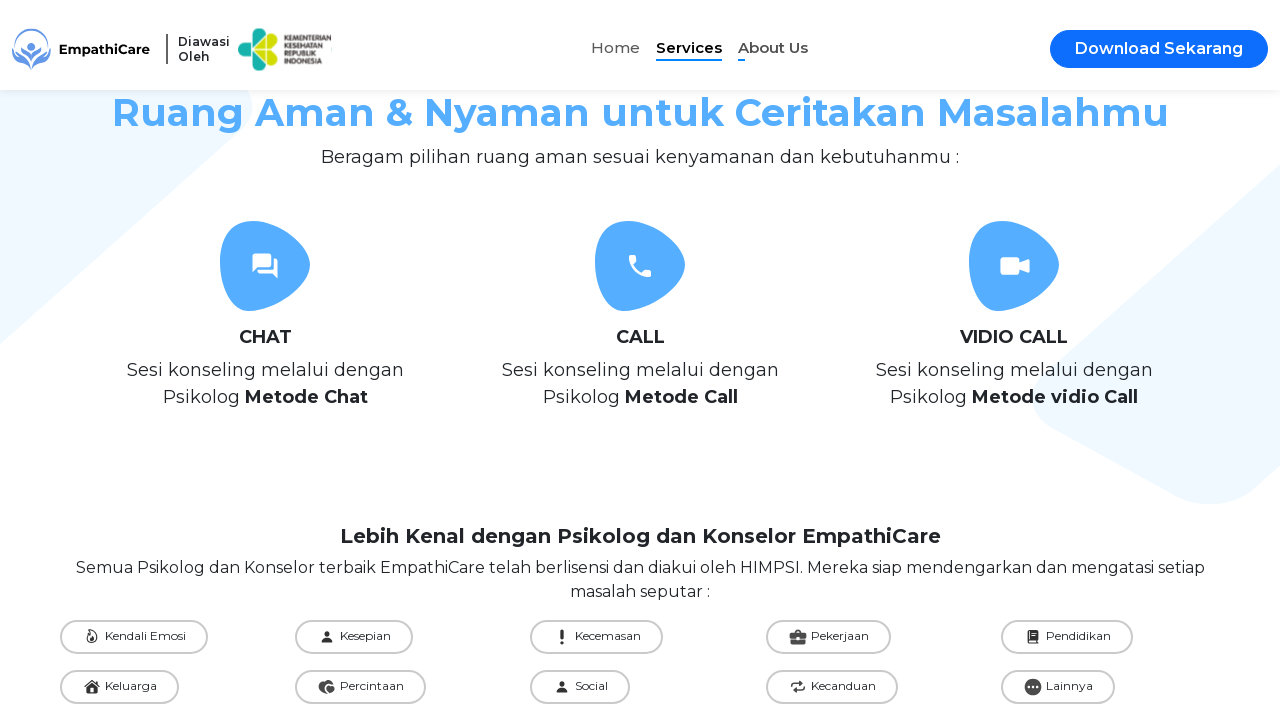

Scrolled page down by 1000 pixels
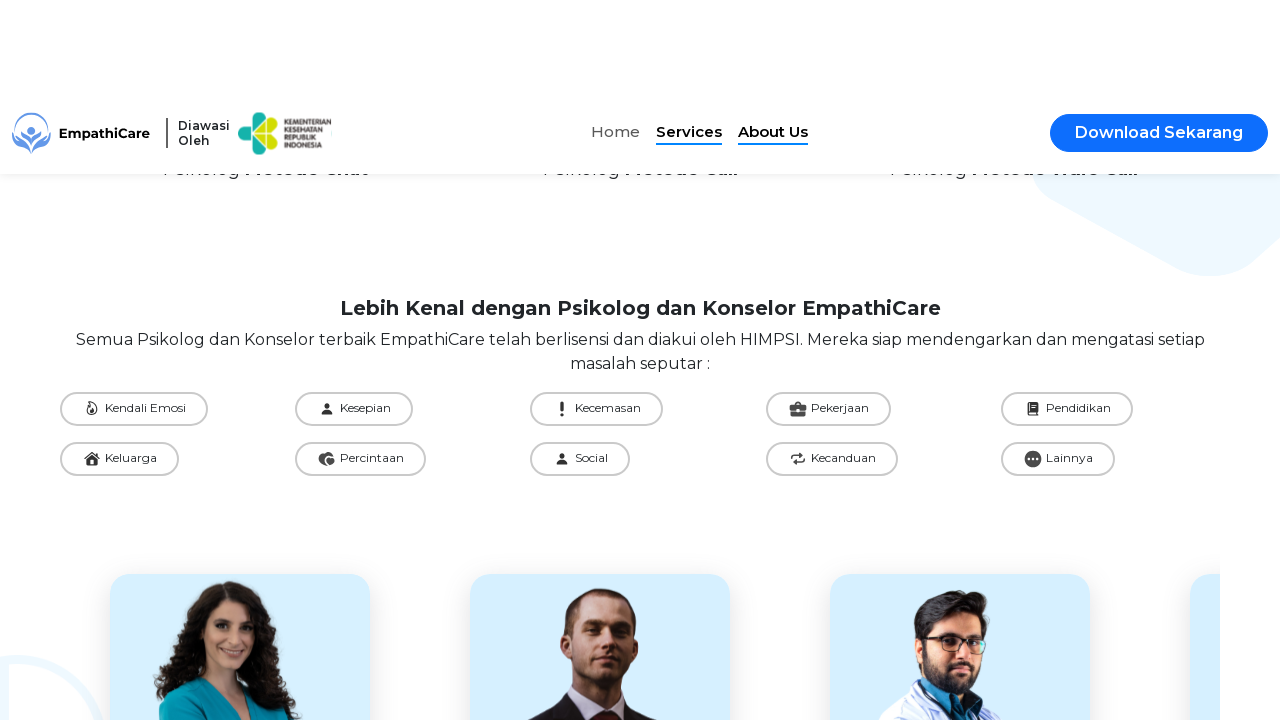

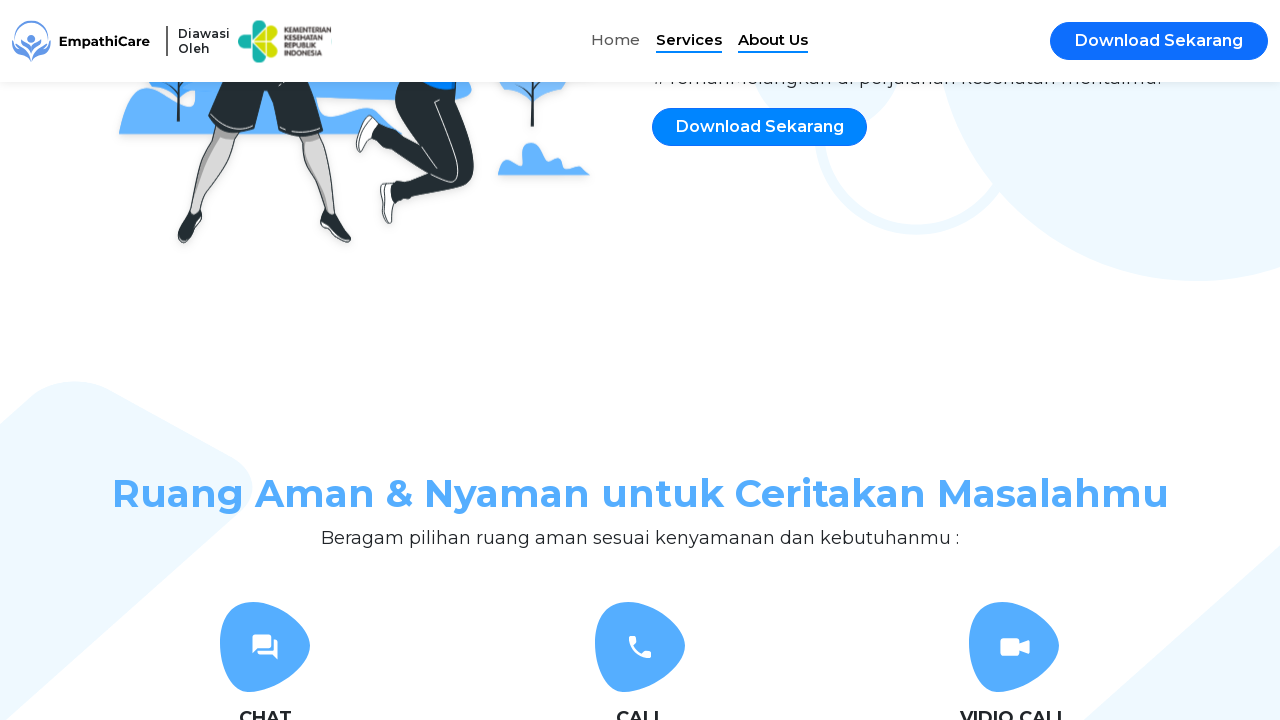